Tests the Add/Remove Elements page by adding two elements, deleting one, and verifying one remains

Starting URL: https://the-internet.herokuapp.com/

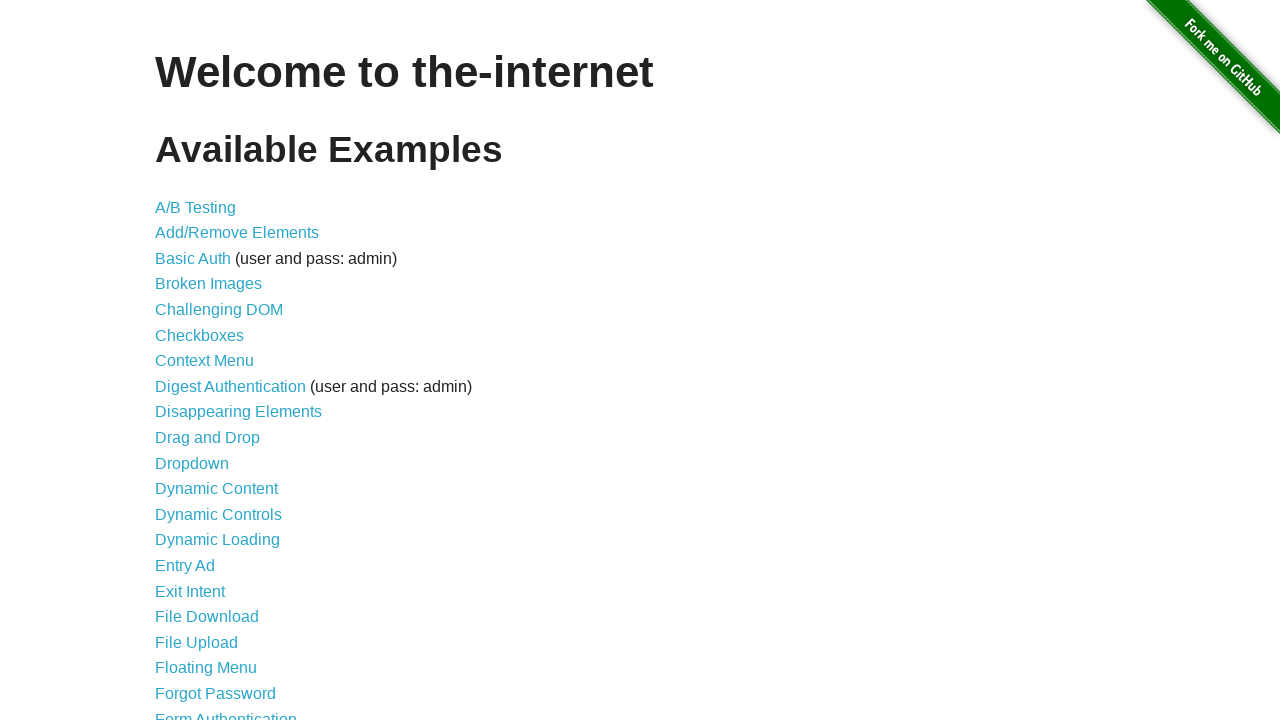

Clicked on Add/Remove Elements link at (237, 233) on xpath=//a[text()='Add/Remove Elements']
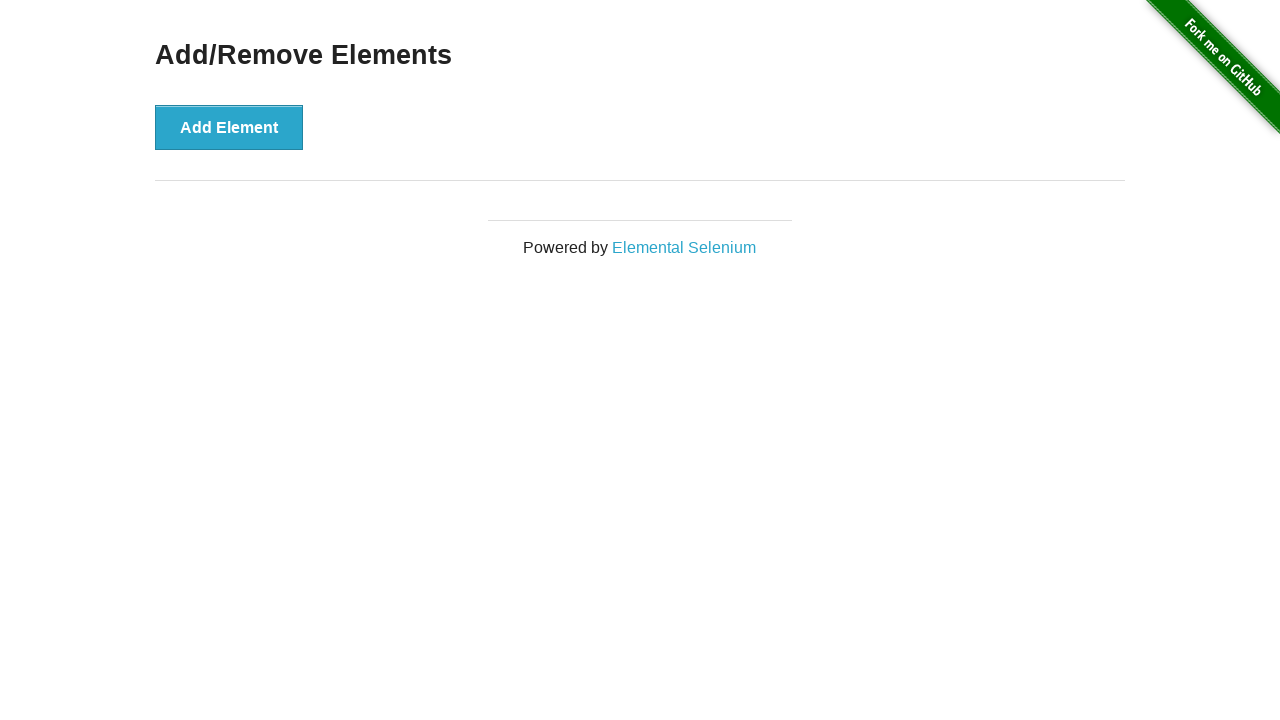

Clicked Add Element button (first time) at (229, 127) on xpath=//button[text()='Add Element']
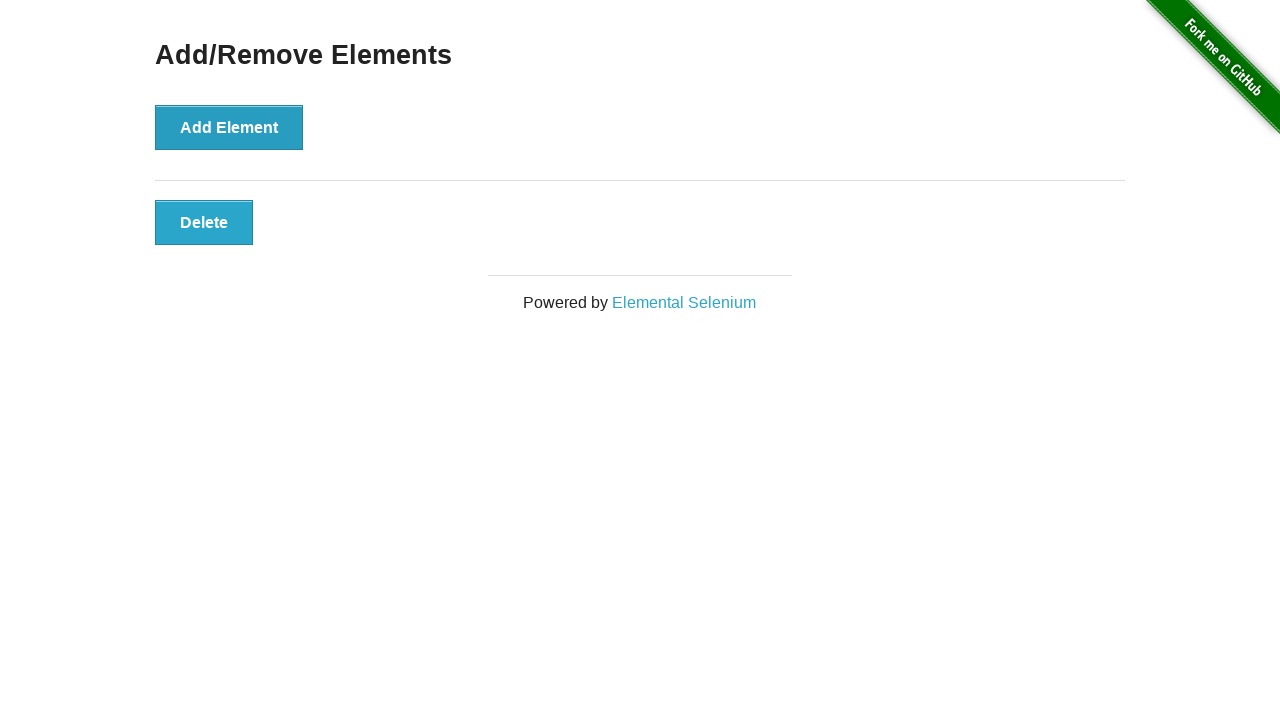

Clicked Add Element button (second time) at (229, 127) on xpath=//button[text()='Add Element']
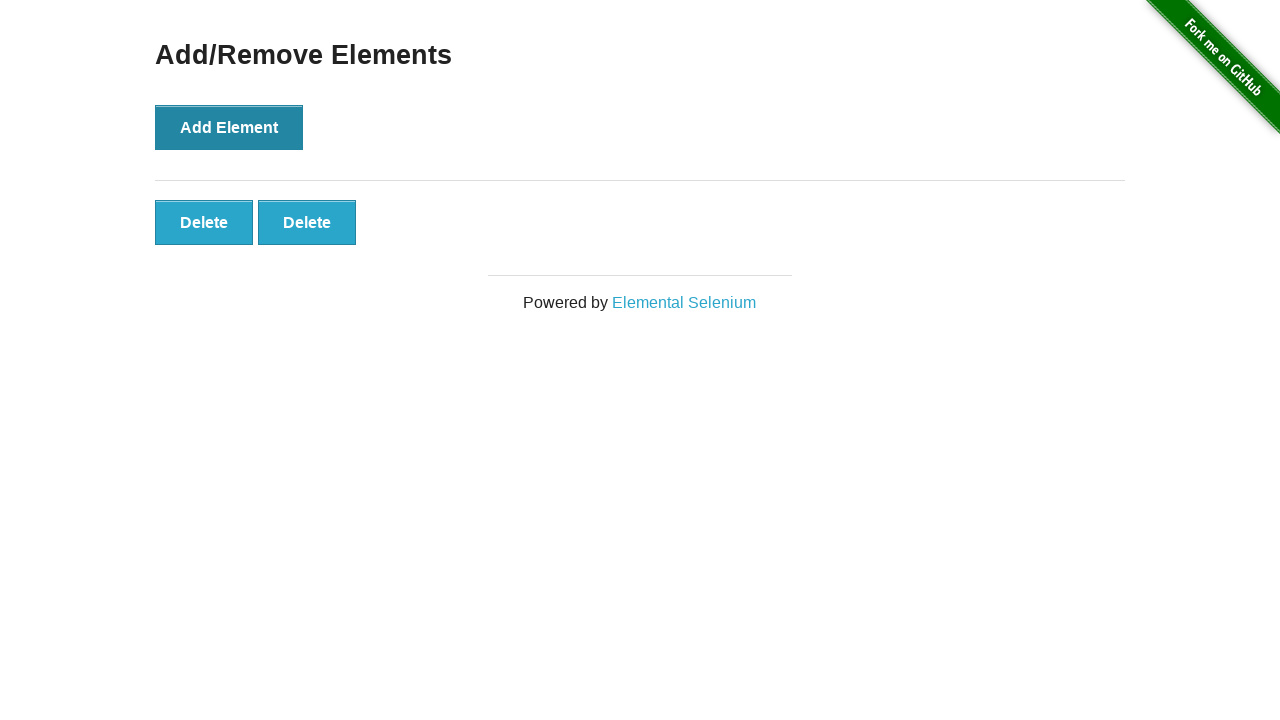

Clicked on first added element to delete it at (204, 222) on .added-manually >> nth=0
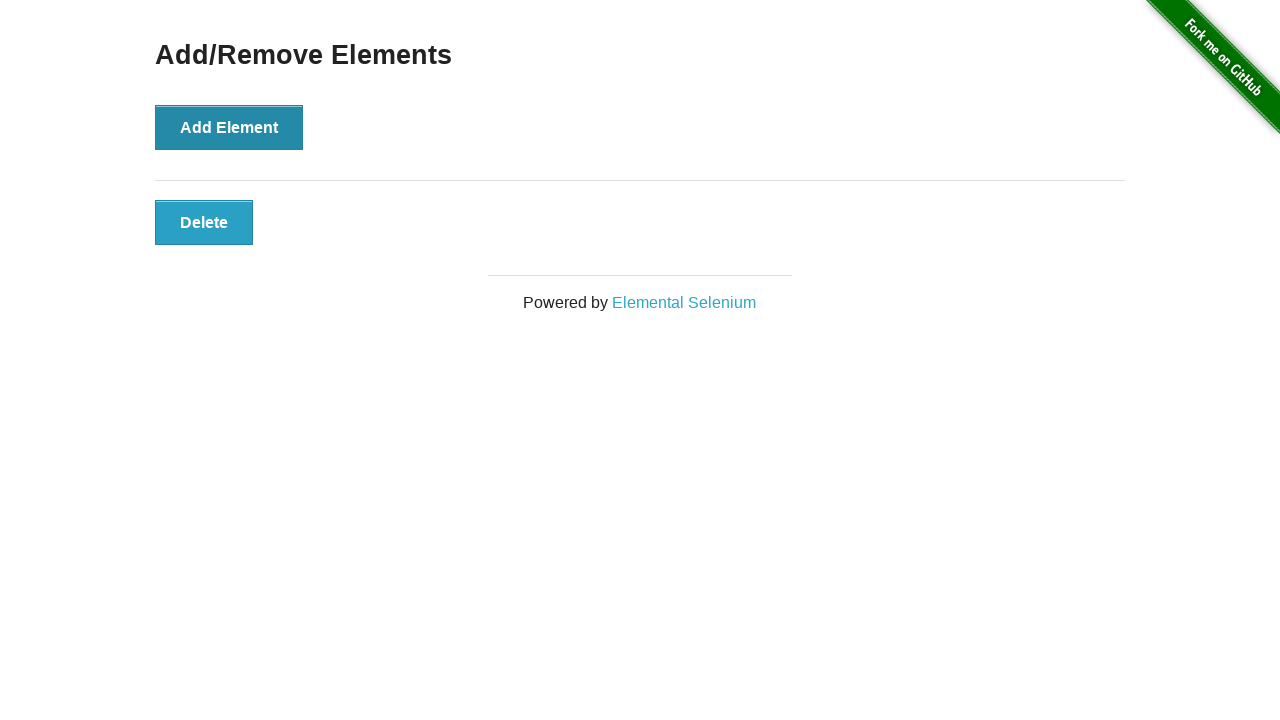

Verified that one element remains after deletion
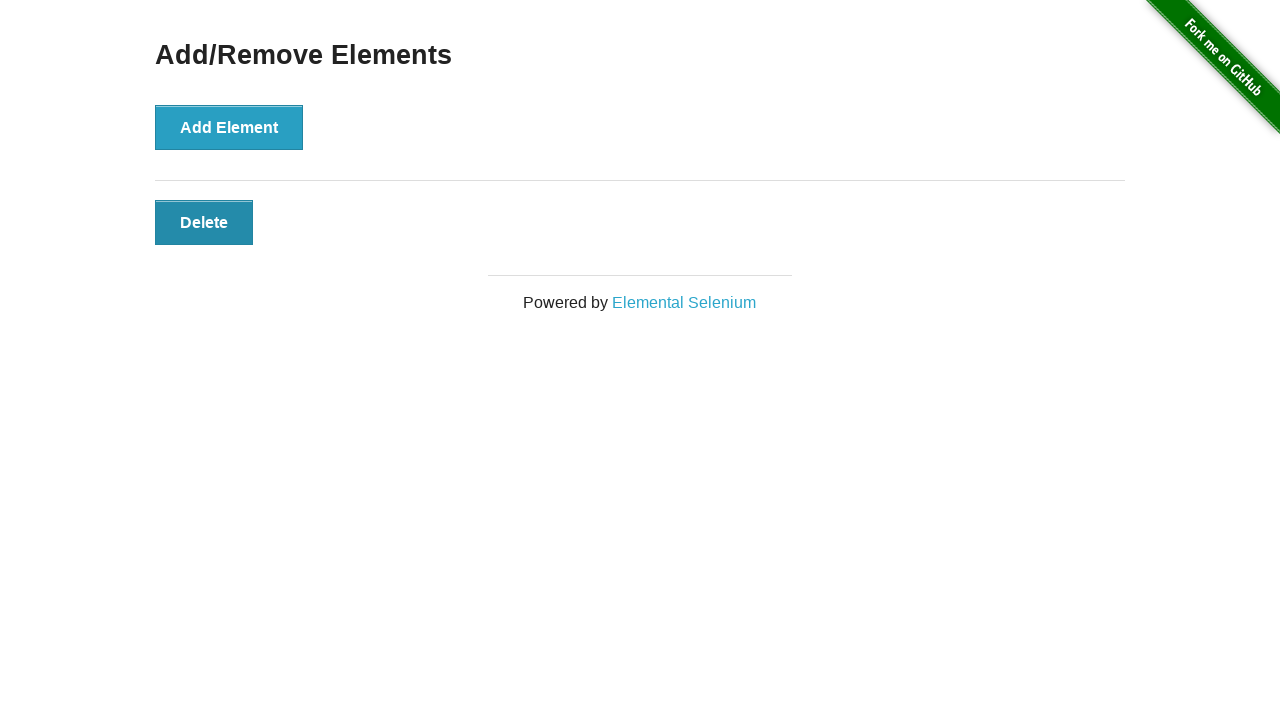

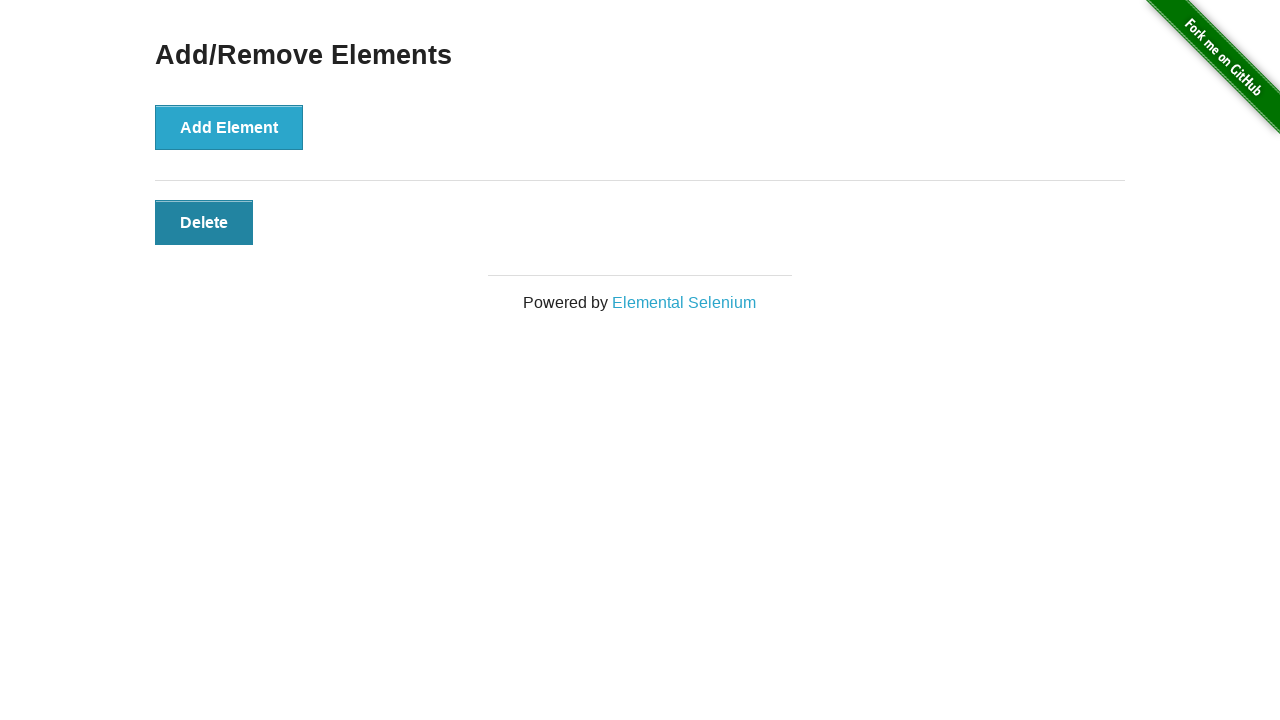